Tests the equity trading page by verifying page content and submitting a form with mobile number

Starting URL: https://www.mstock.com/equity-trading

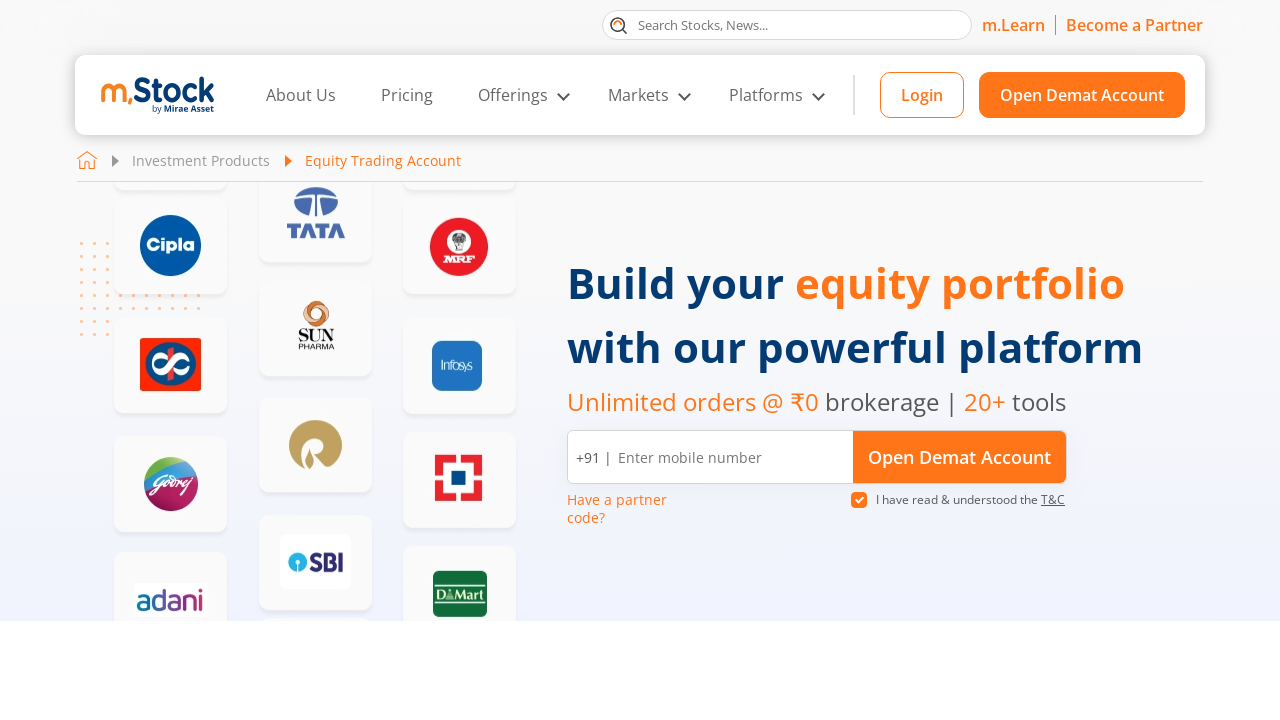

Waited for page to load (networkidle state)
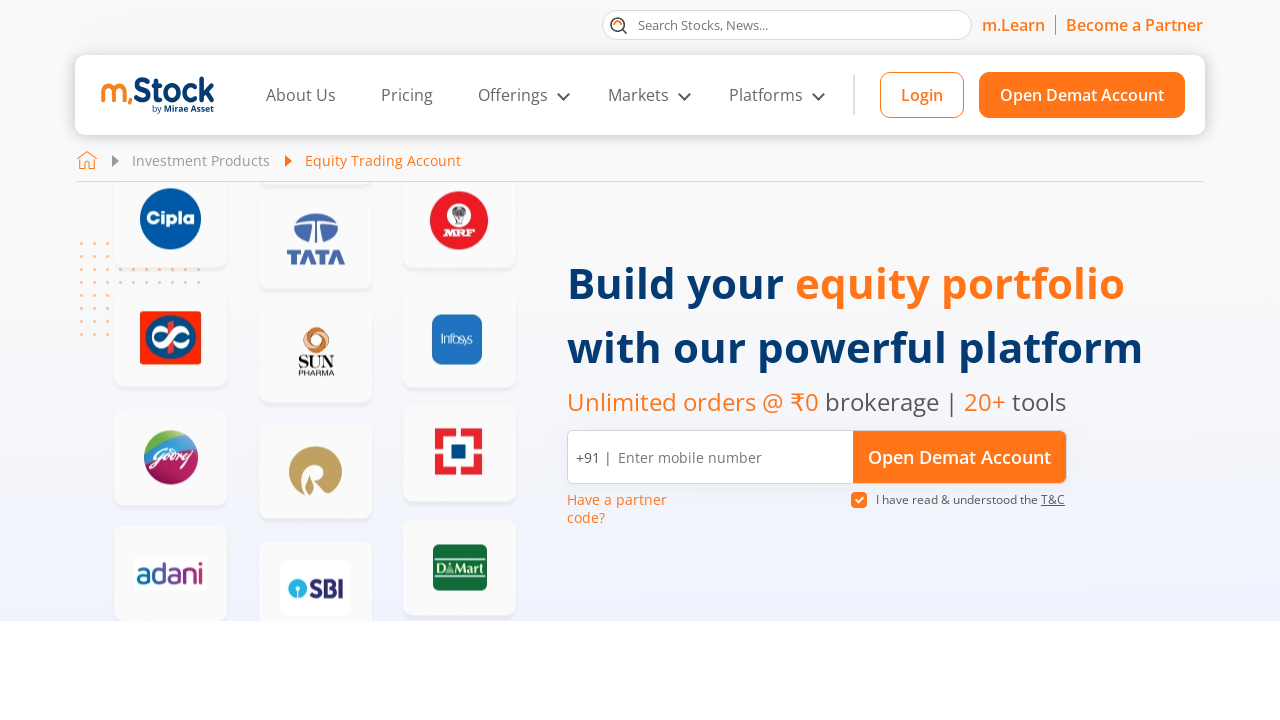

Verified 'Equity Trading Account' text is present on the page
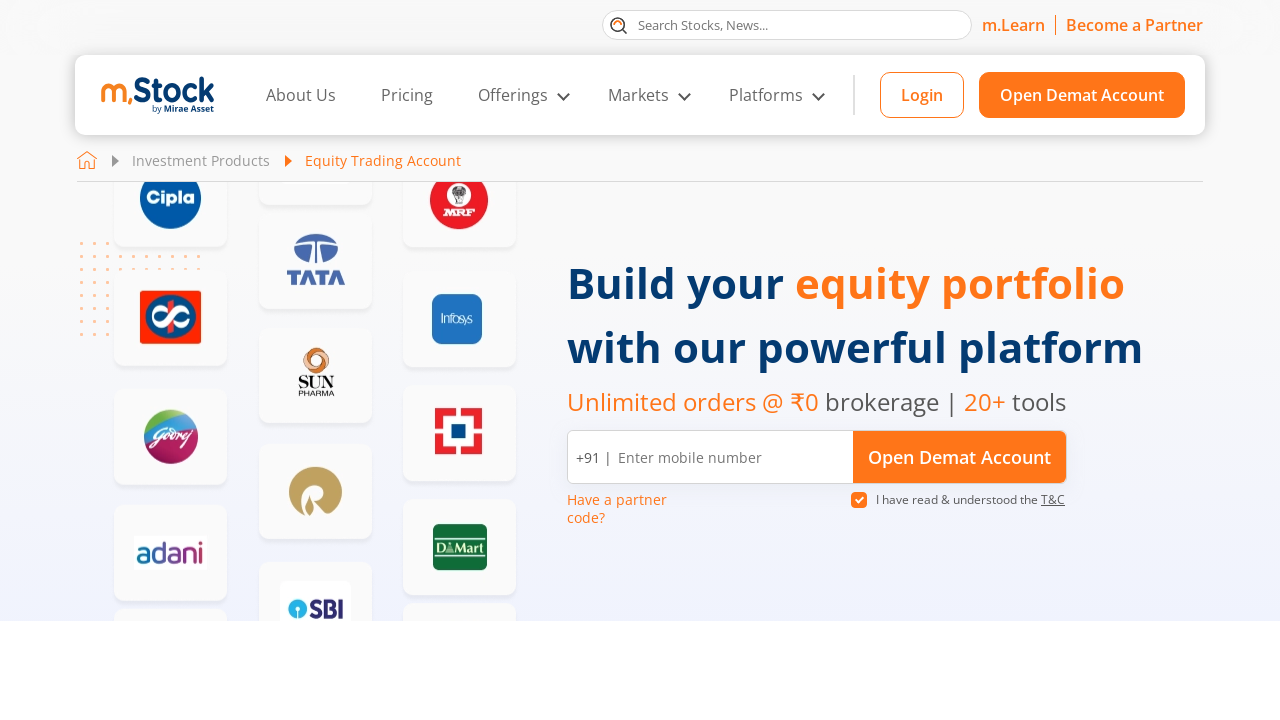

Entered mobile number '9284267989' in the mobile number field on (//input[@id='txtMobileNo'])[1]
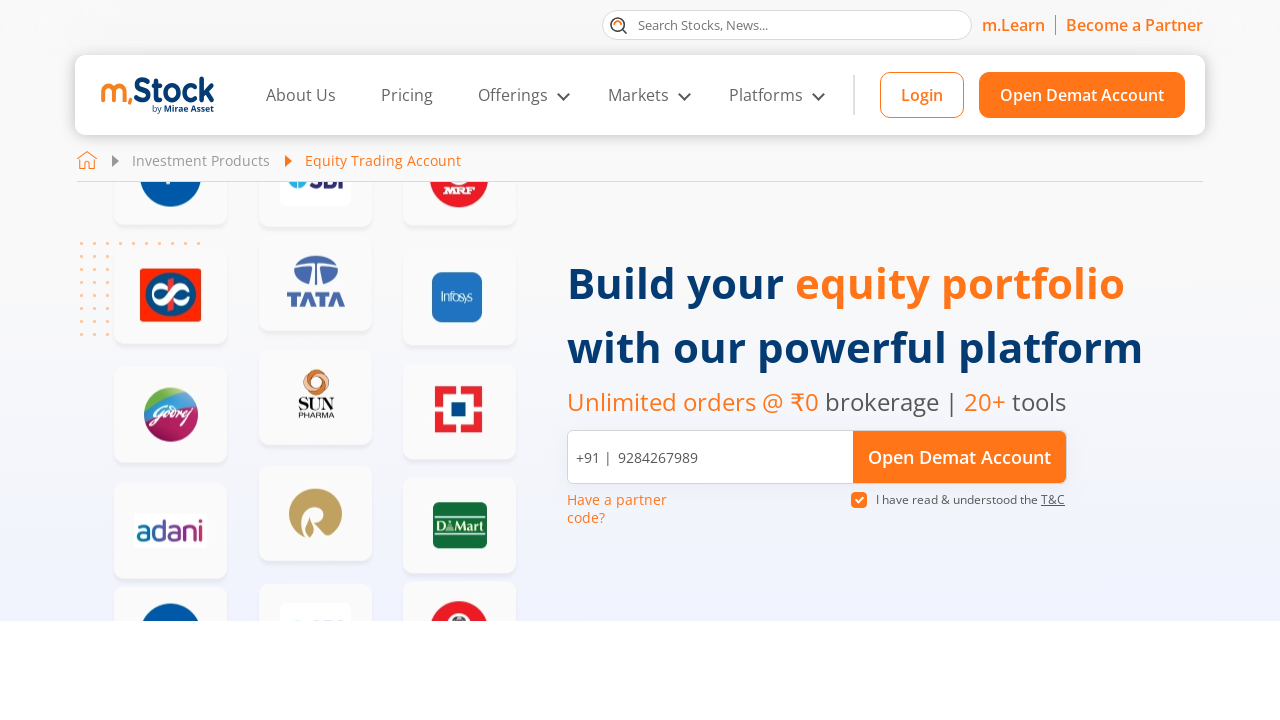

Clicked the 'Get Started' button to submit the form at (960, 457) on (//button[@id='openAccountBtn'])[1]
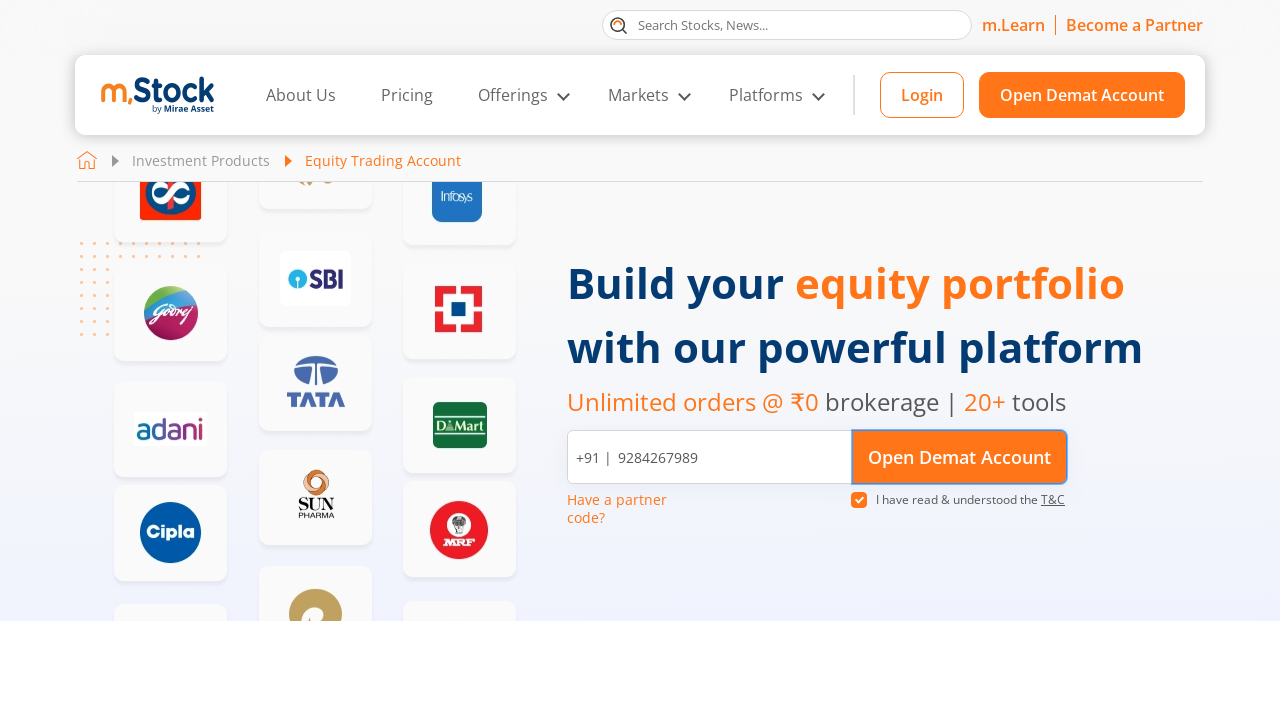

Waited 1000ms for page navigation to complete
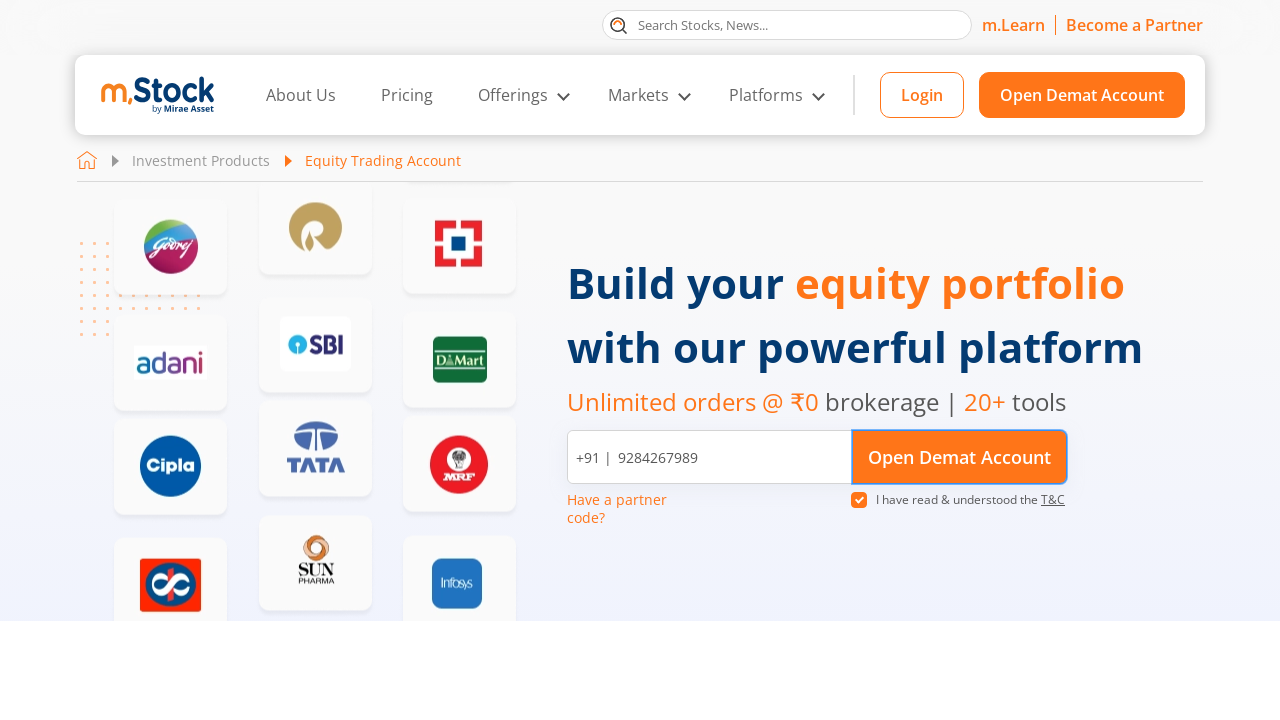

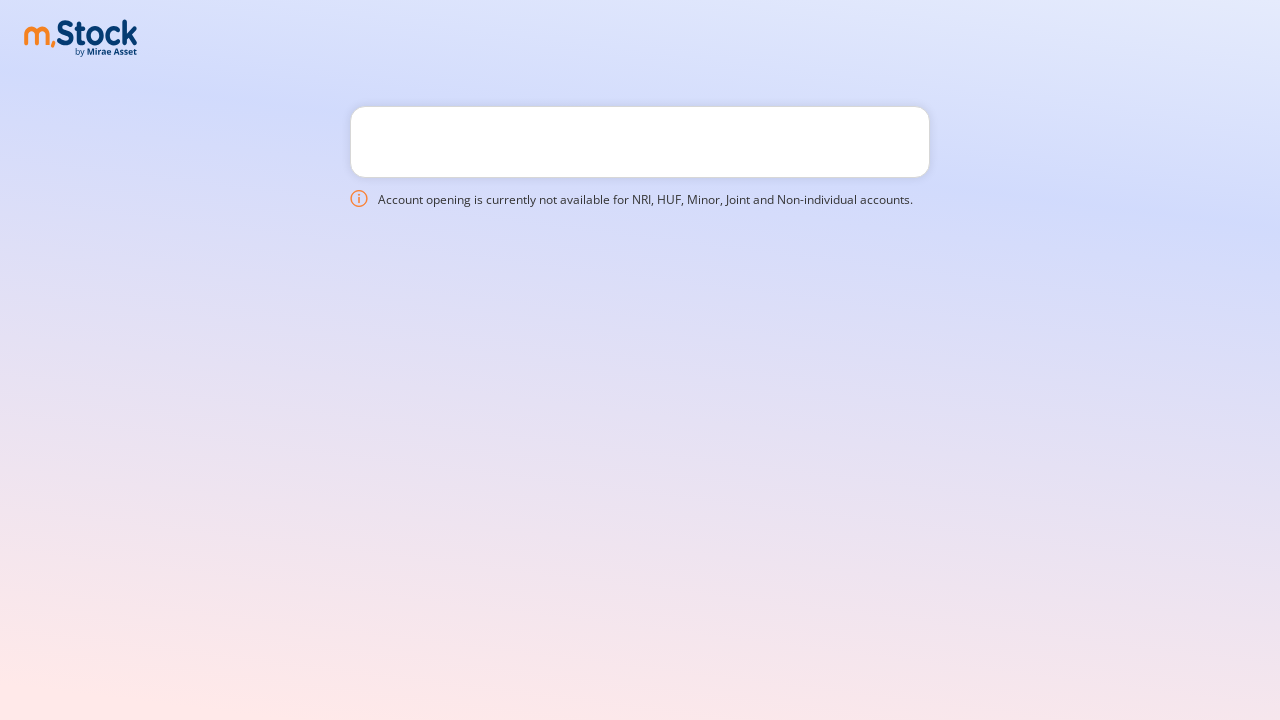